Tests drag and drop functionality on jQuery UI demo page by dragging an element from source to destination

Starting URL: https://jqueryui.com/droppable/

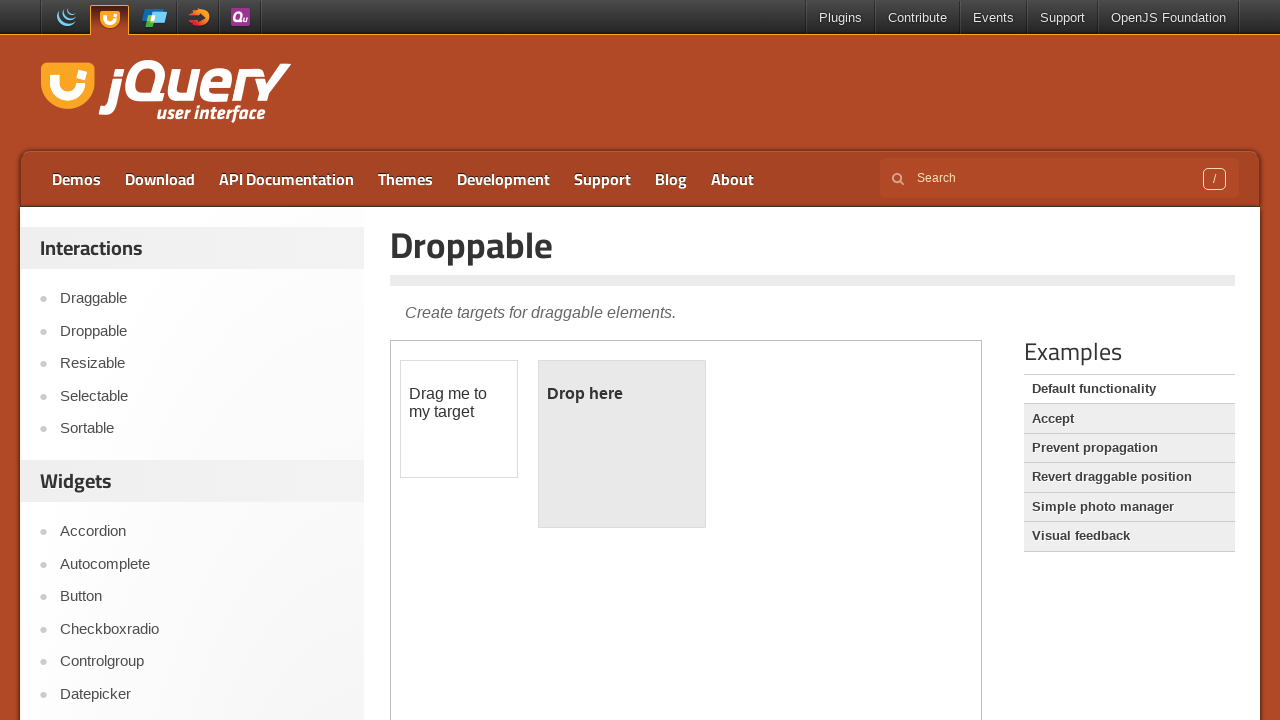

Located demo iframe for jQuery UI droppable test
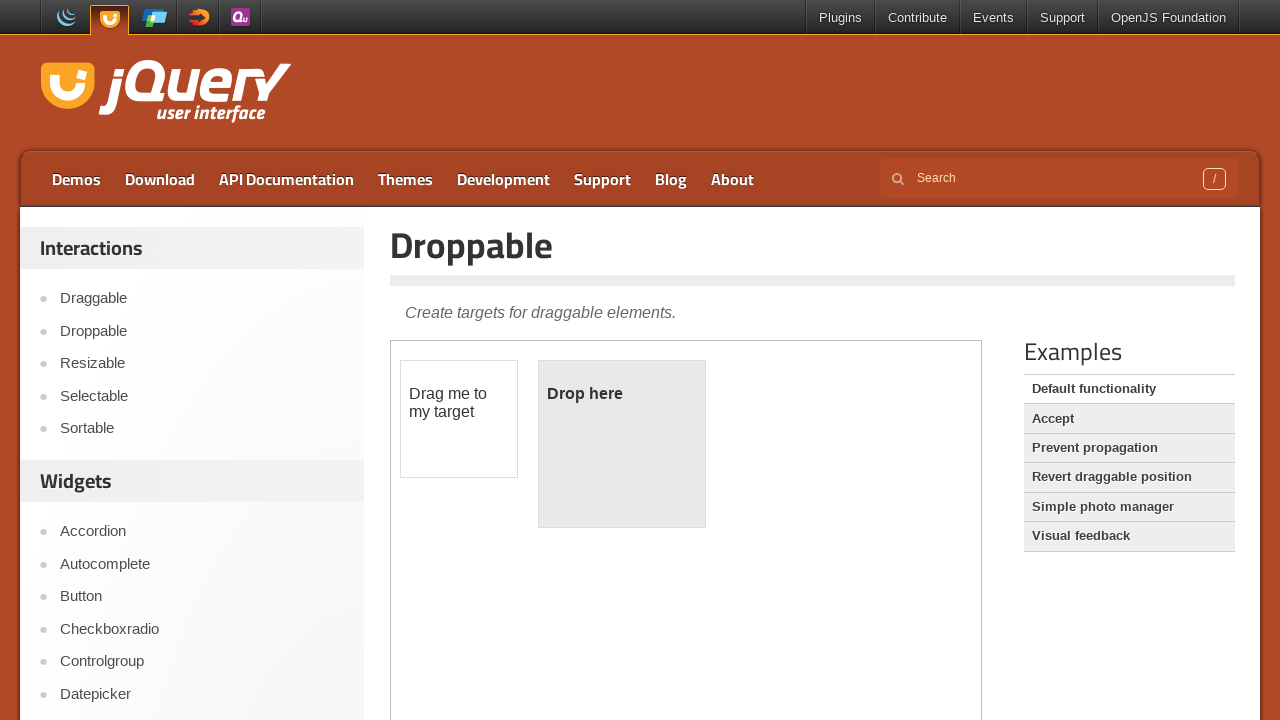

Located draggable element with id 'draggable'
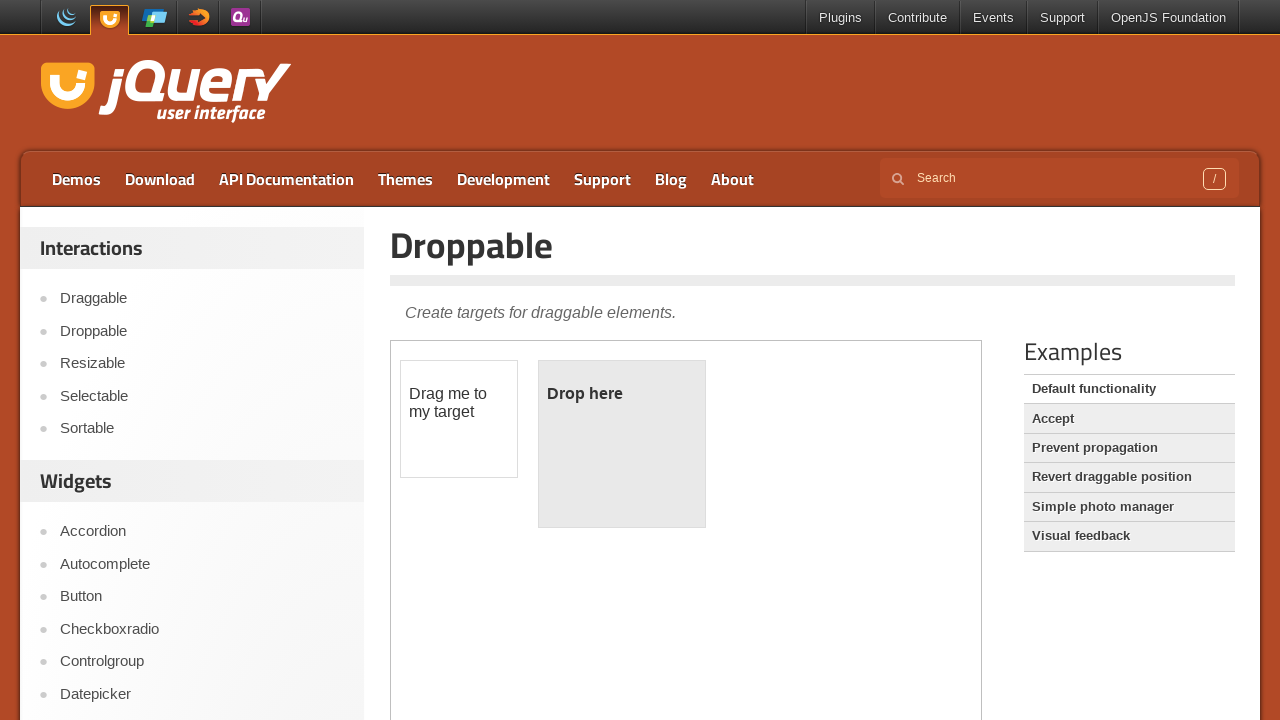

Located droppable element with id 'droppable'
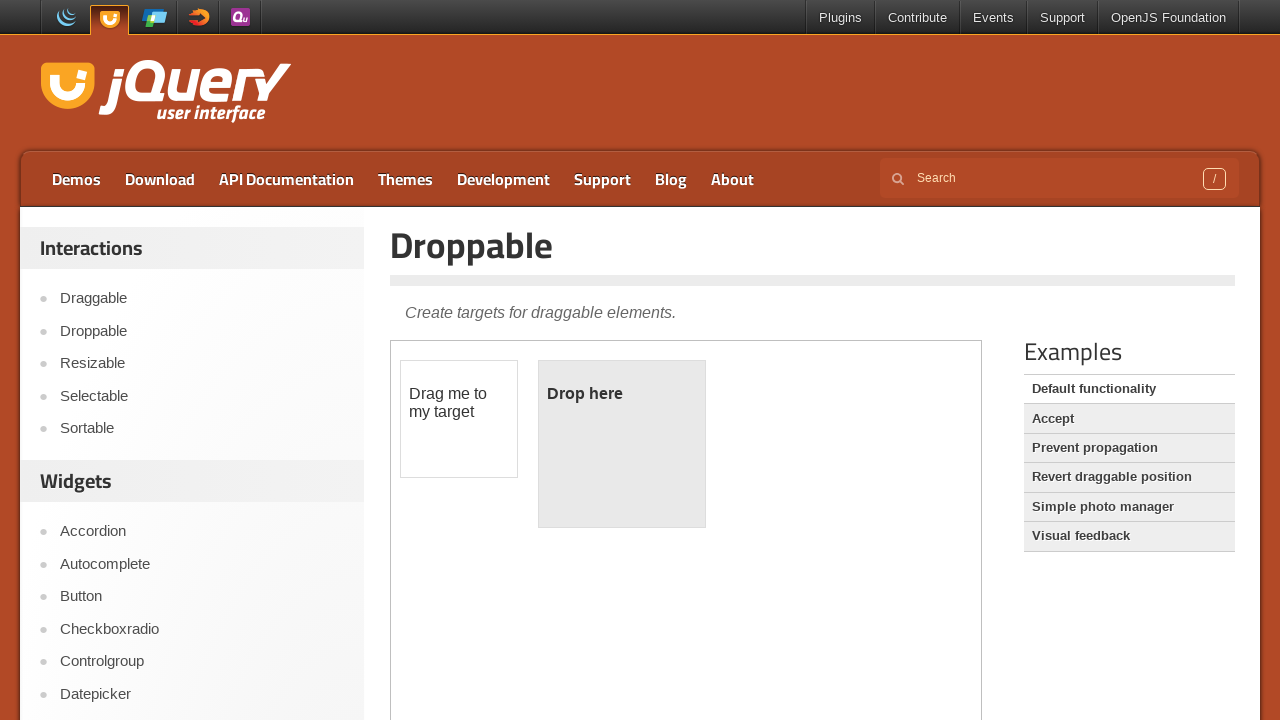

Dragged element from source to destination droppable area at (622, 444)
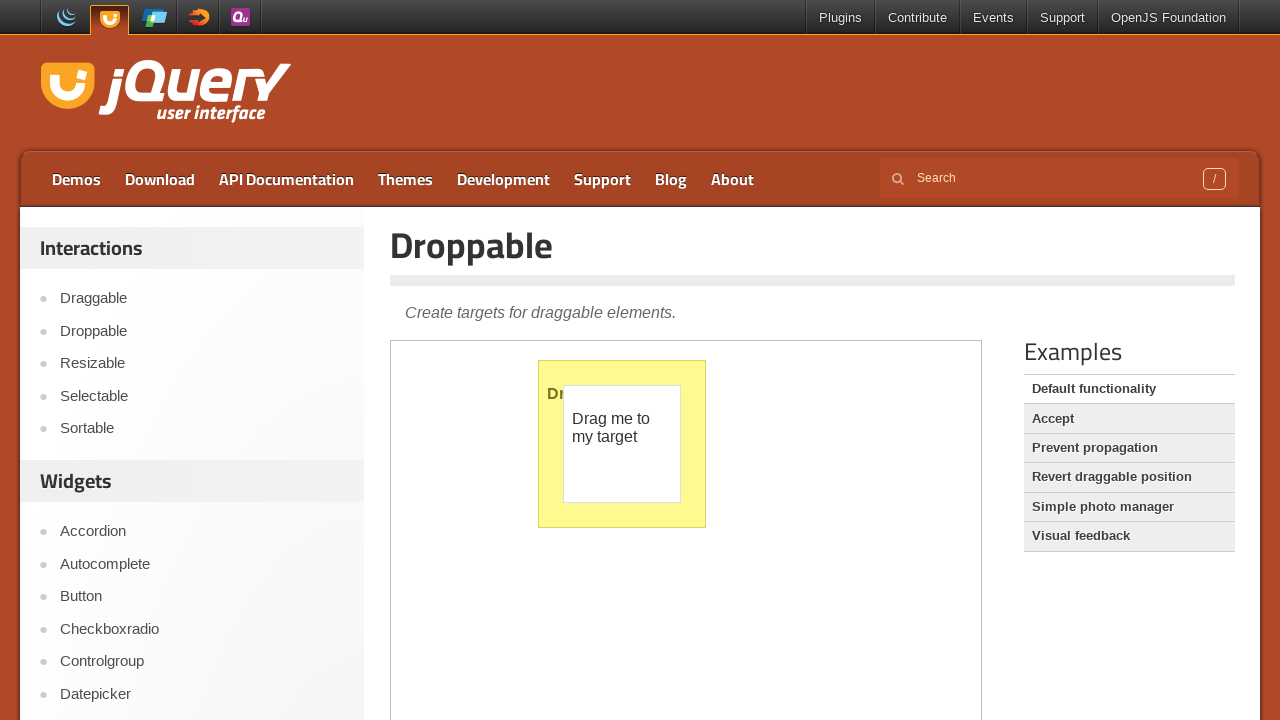

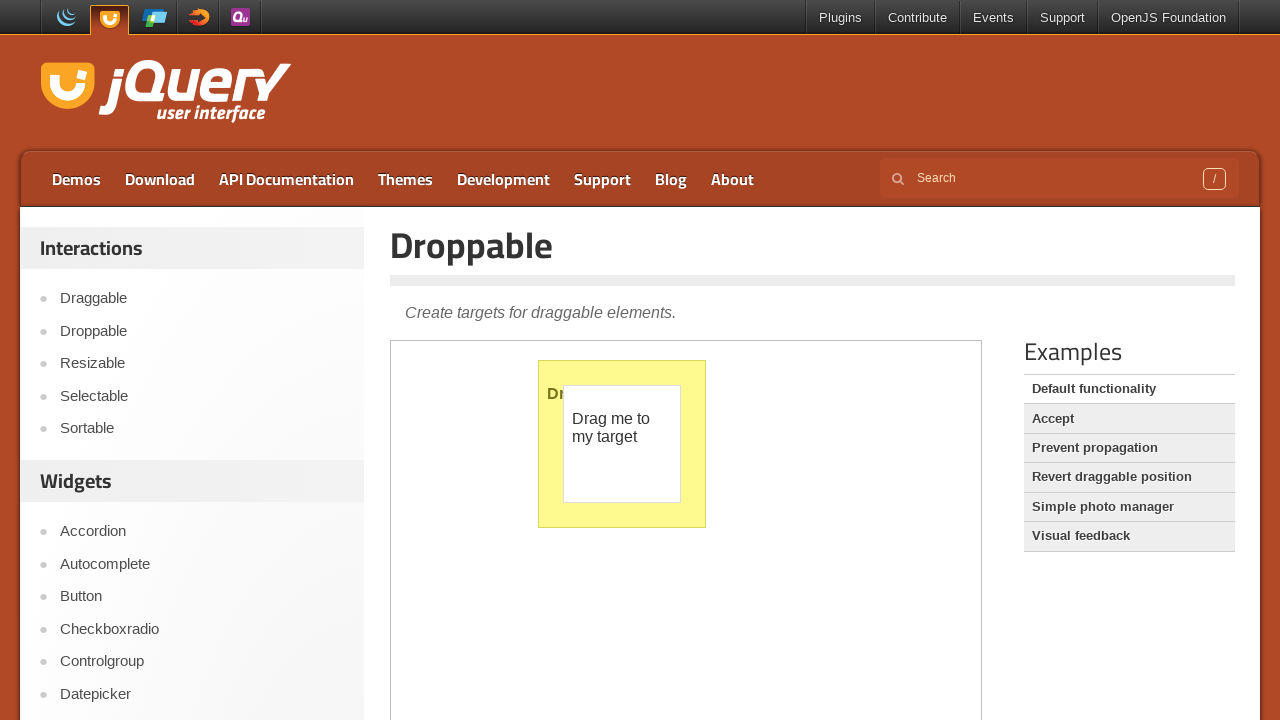